Tests cookie management on a demo page by clicking the refresh cookies button multiple times and verifying cookie operations through the browser context.

Starting URL: https://bonigarcia.dev/selenium-webdriver-java/cookies.html

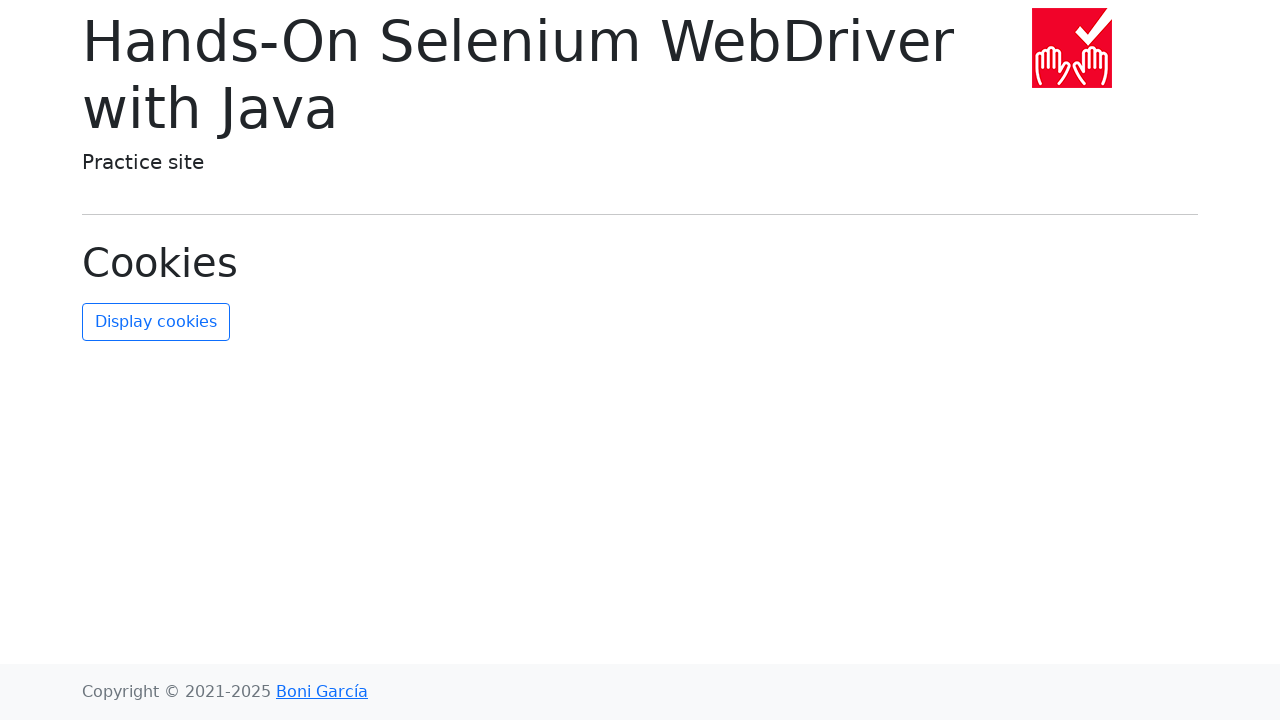

Waited for refresh cookies button to load
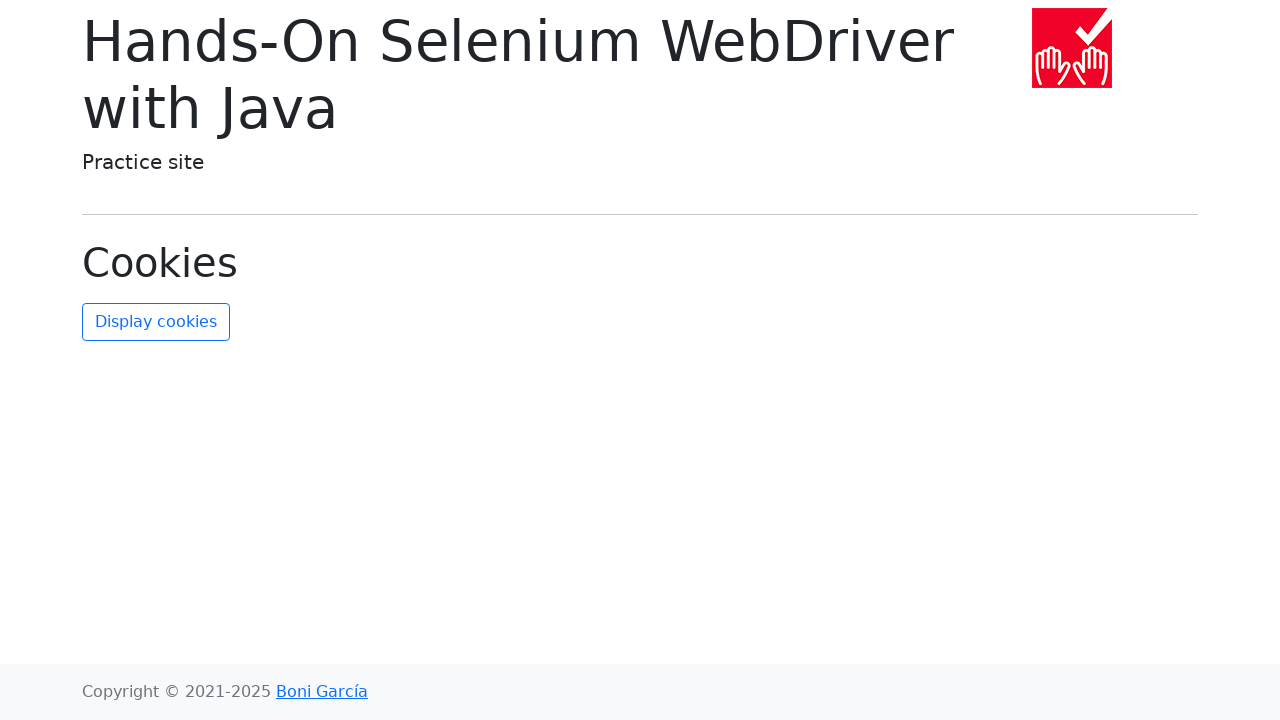

Clicked refresh cookies button to update displayed cookies at (156, 322) on #refresh-cookies
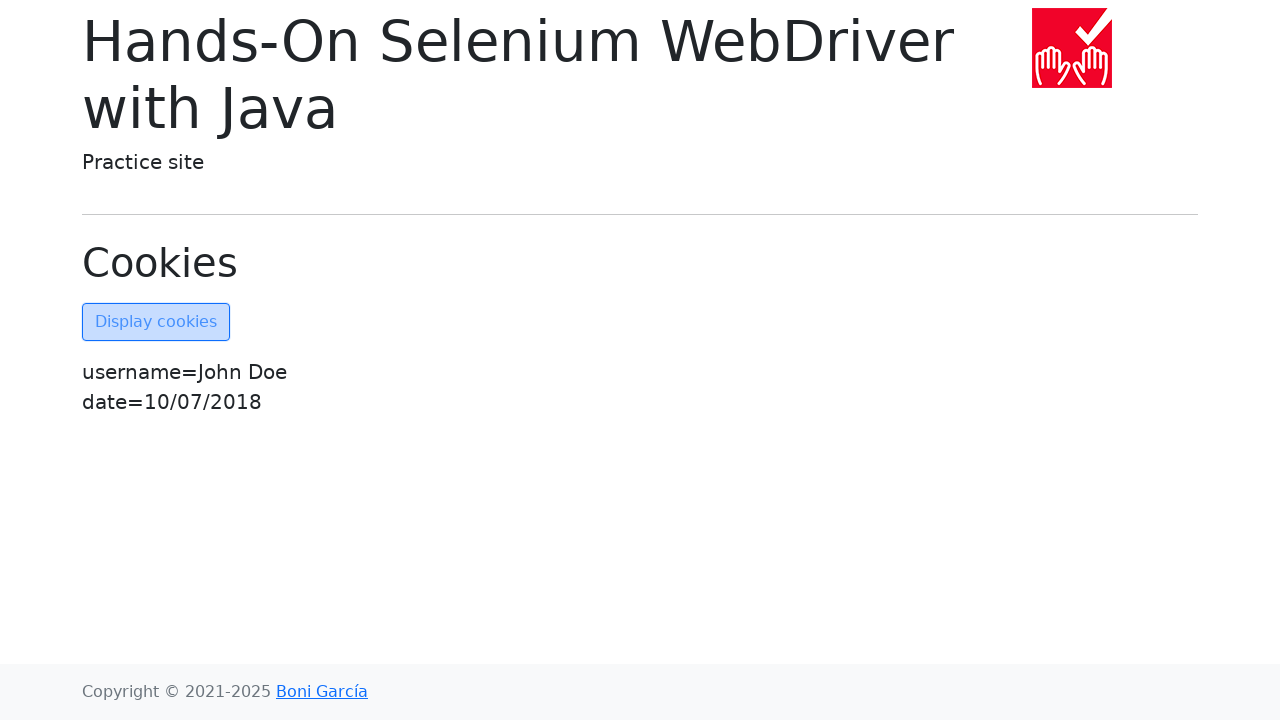

Added new cookie 'new-cookie-key' with value 'new-cookie-value' via browser context
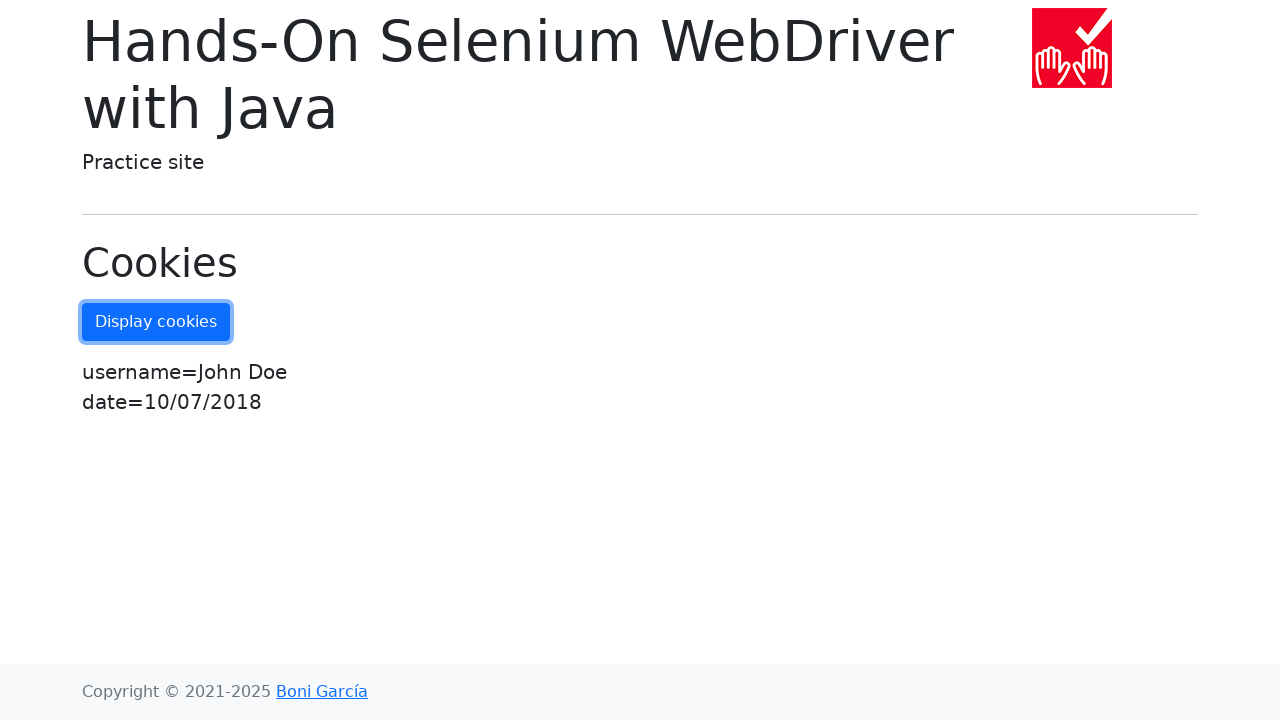

Clicked refresh cookies button to display updated cookies including new cookie at (156, 322) on #refresh-cookies
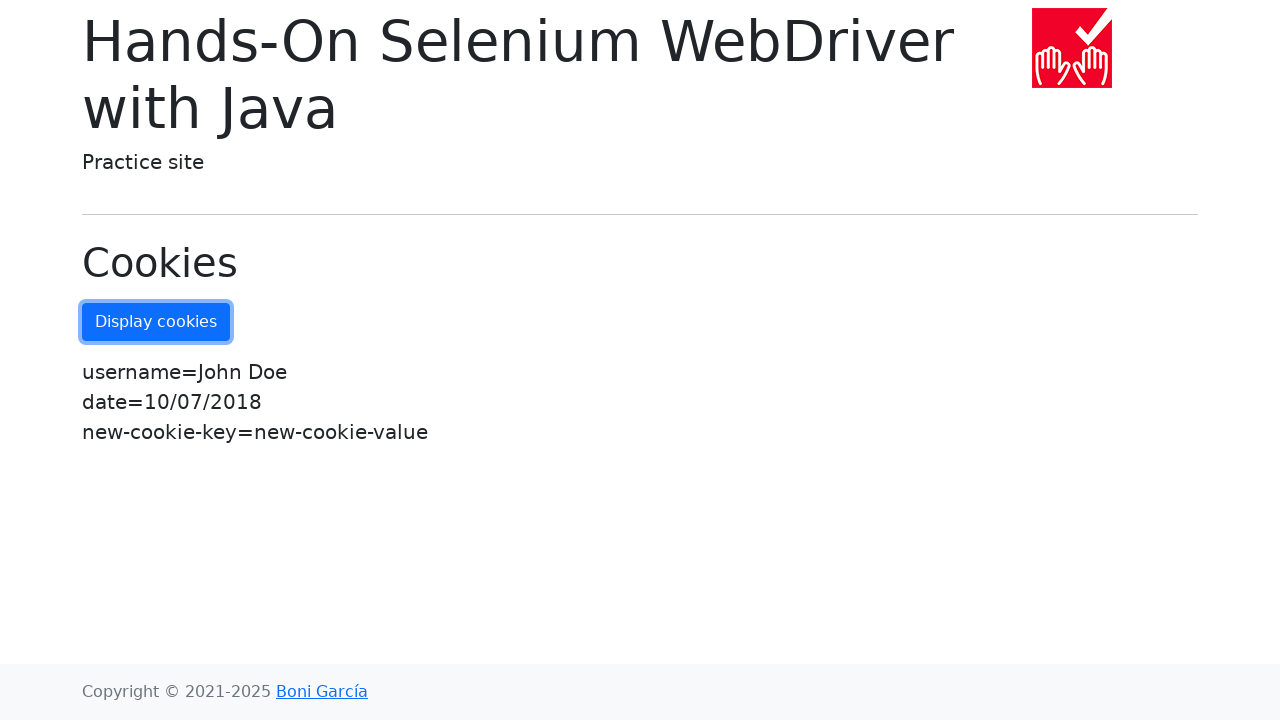

Cleared all cookies from browser context
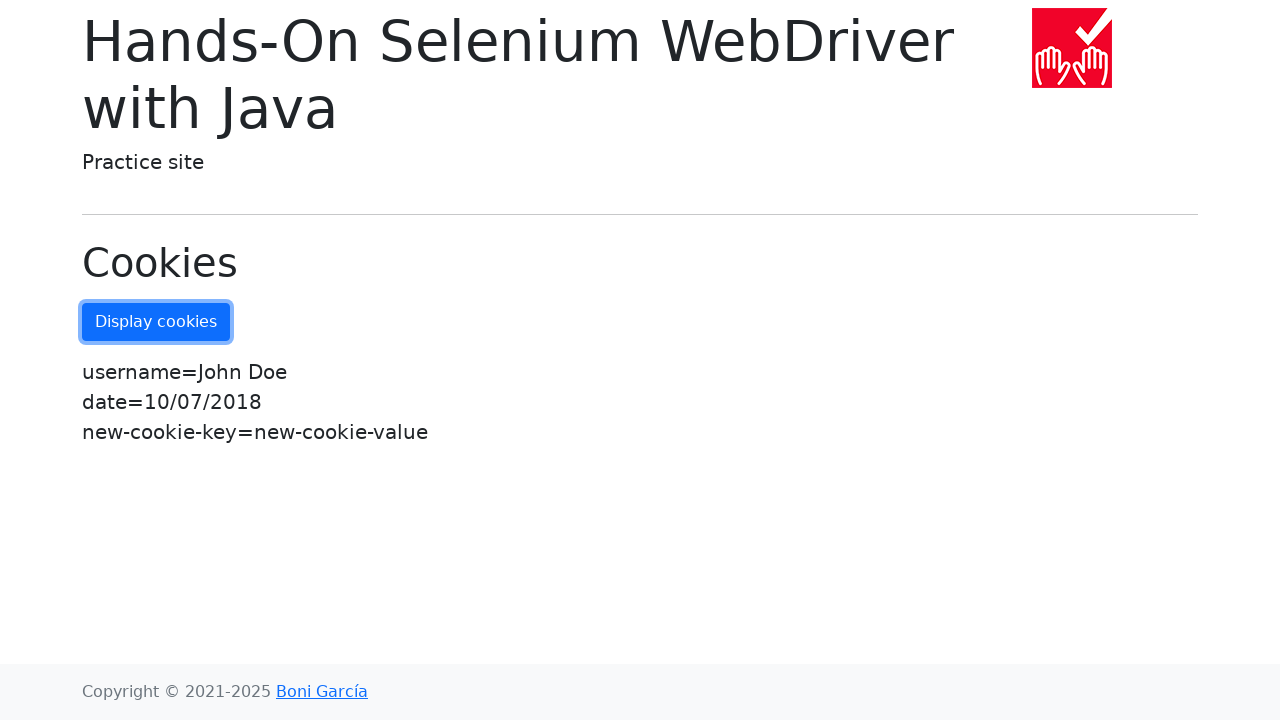

Clicked refresh cookies button to verify all cookies have been deleted at (156, 322) on #refresh-cookies
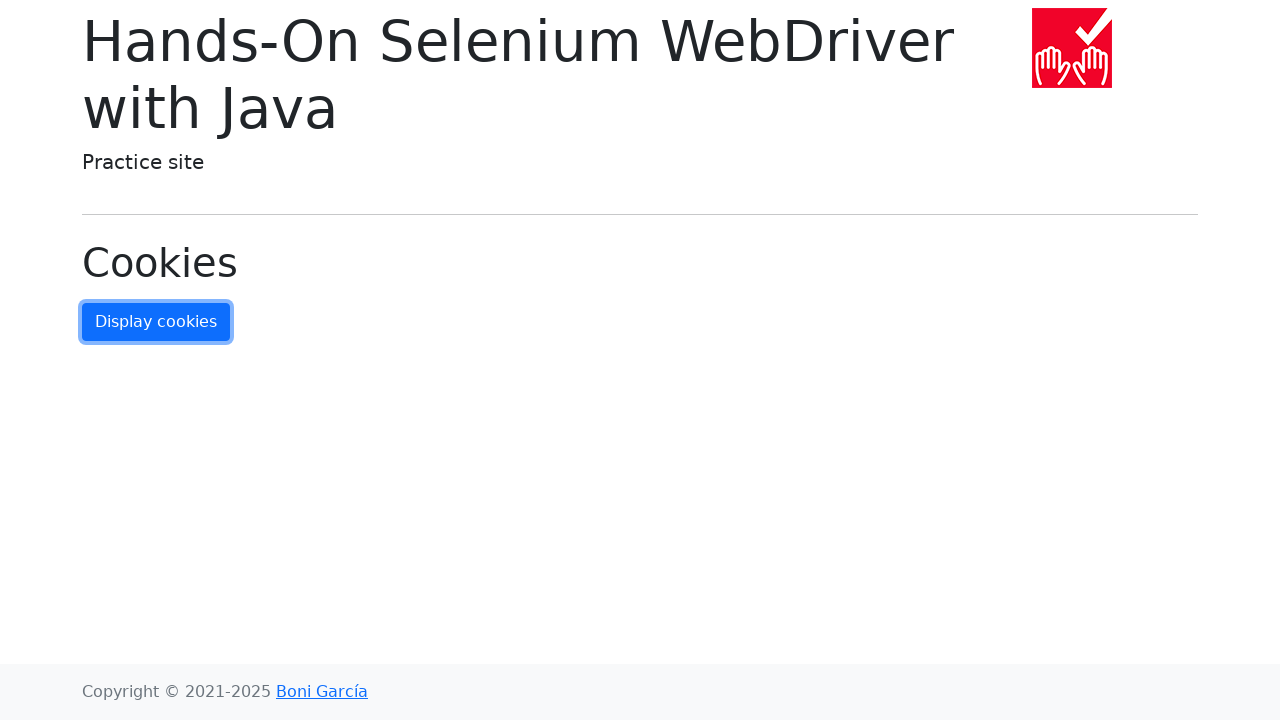

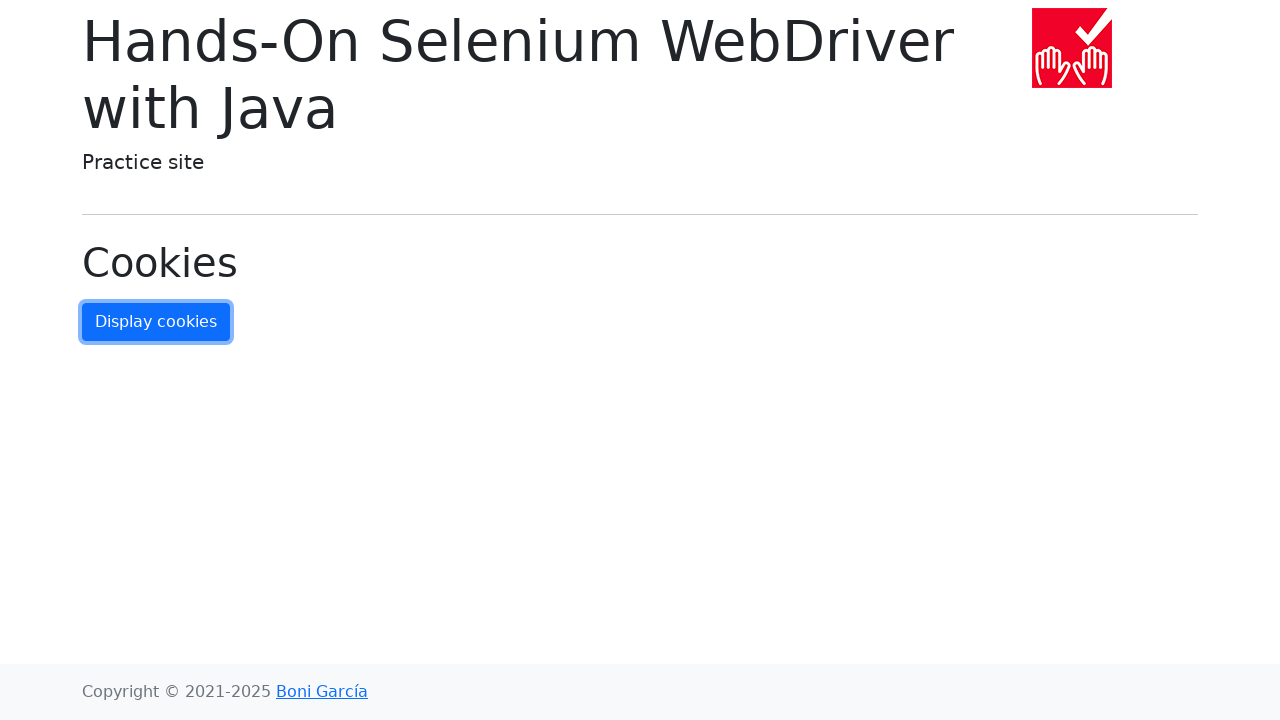